Navigates to the Mero Lagani news list page and clicks on the "Market" navigation link to access market-related content.

Starting URL: https://merolagani.com/NewsList.aspx

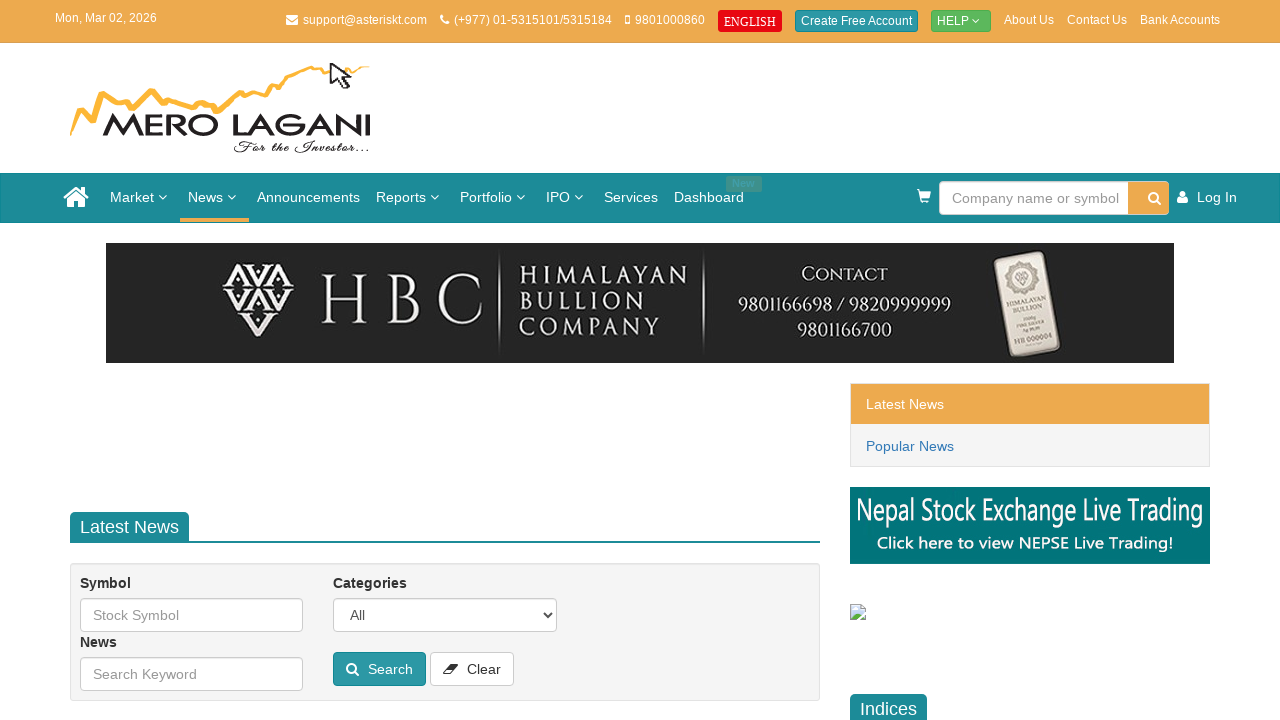

Waited for page DOM to load on Mero Lagani news list
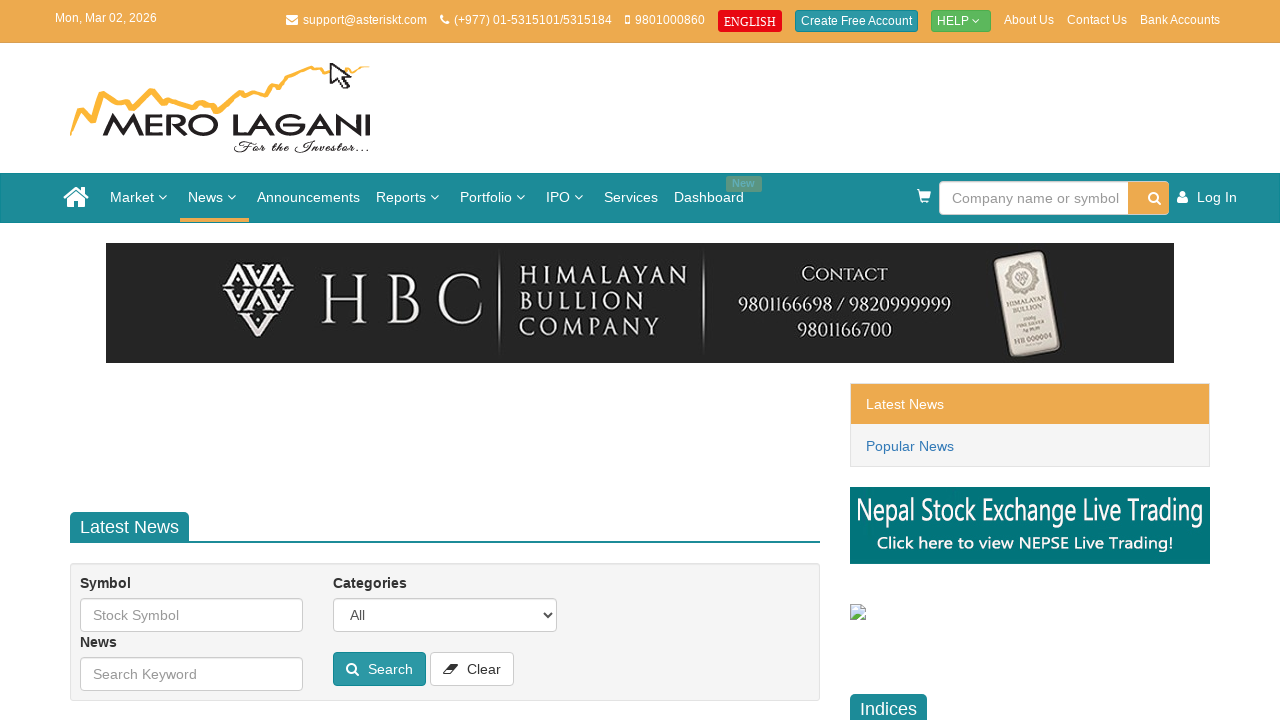

Clicked on Market navigation link at (141, 198) on xpath=//a[normalize-space()='Market']
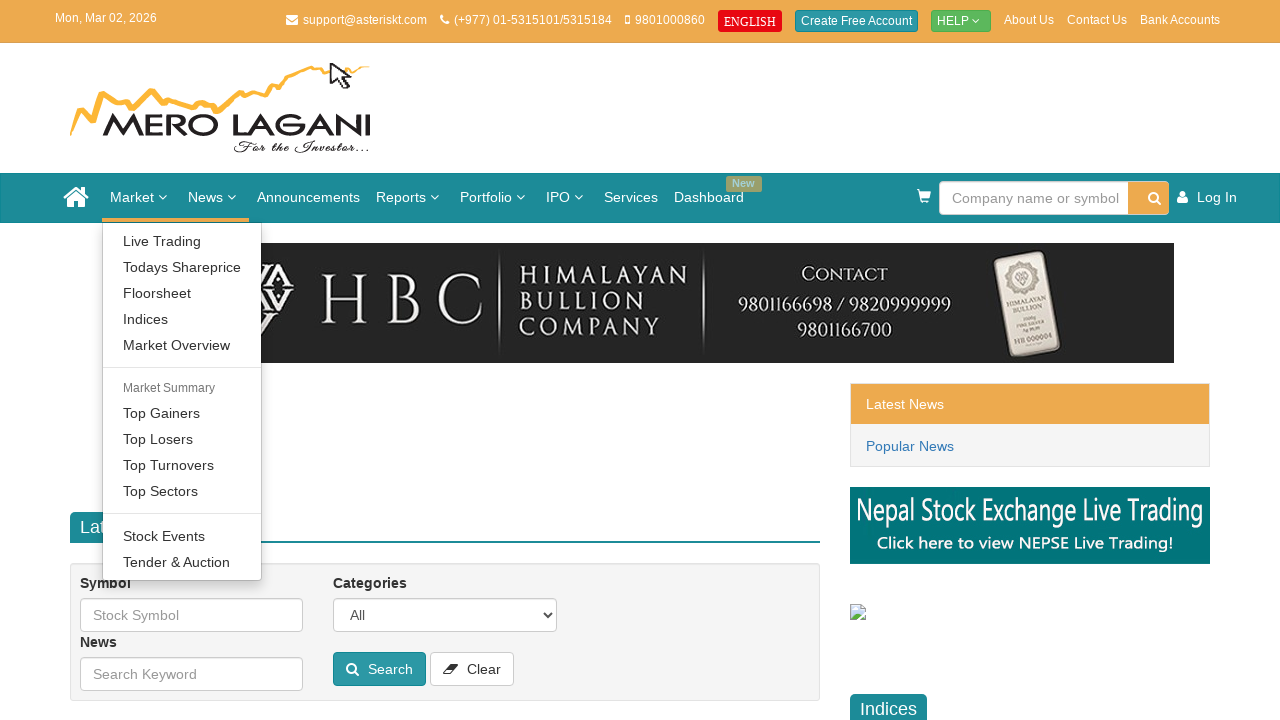

Waited for market page to fully load
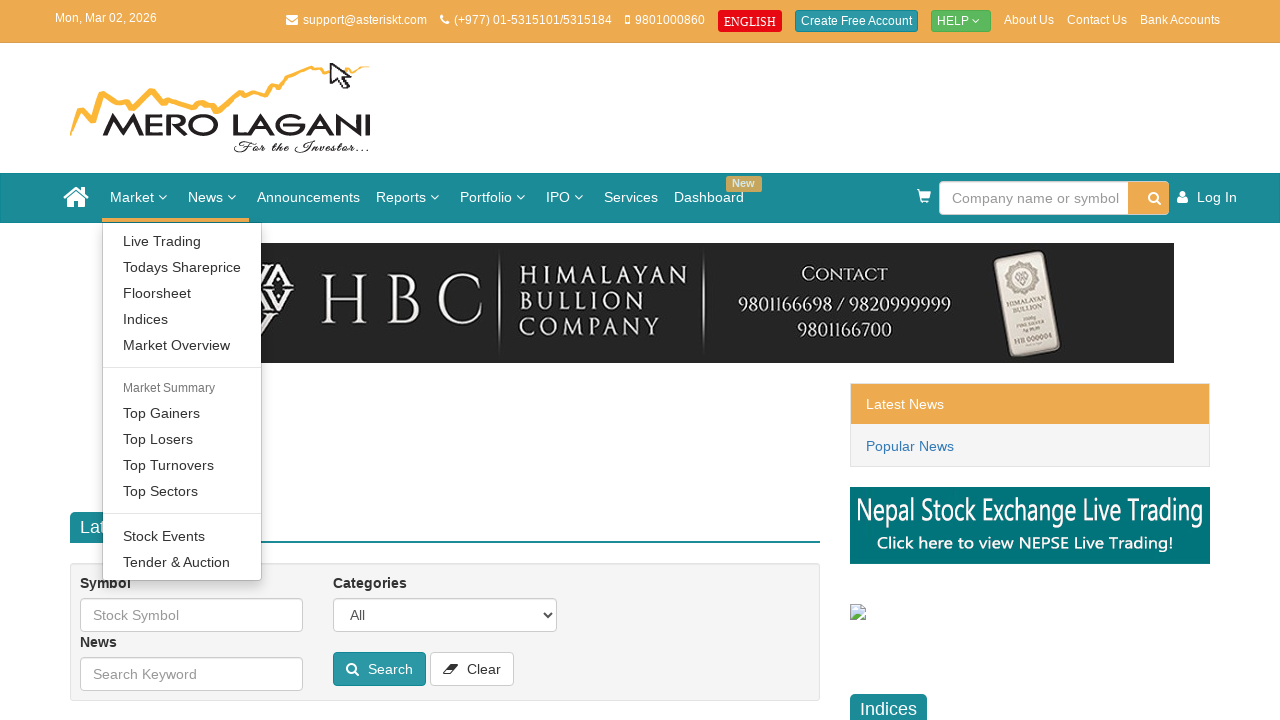

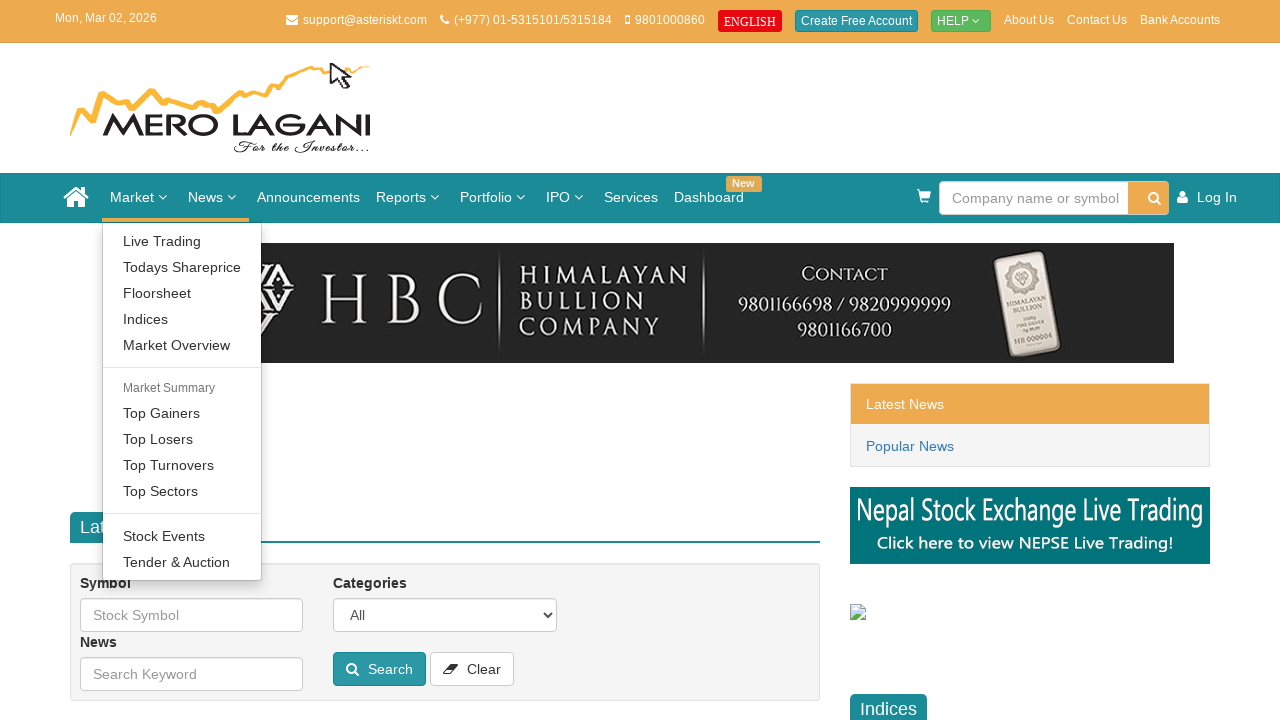